Tests basic form interactions on a Selenium practice page by clicking a link to navigate to a test form, then filling various input fields including first name, username, and password fields with keyboard navigation using TAB and ENTER keys.

Starting URL: https://testeroprogramowania.github.io/selenium/

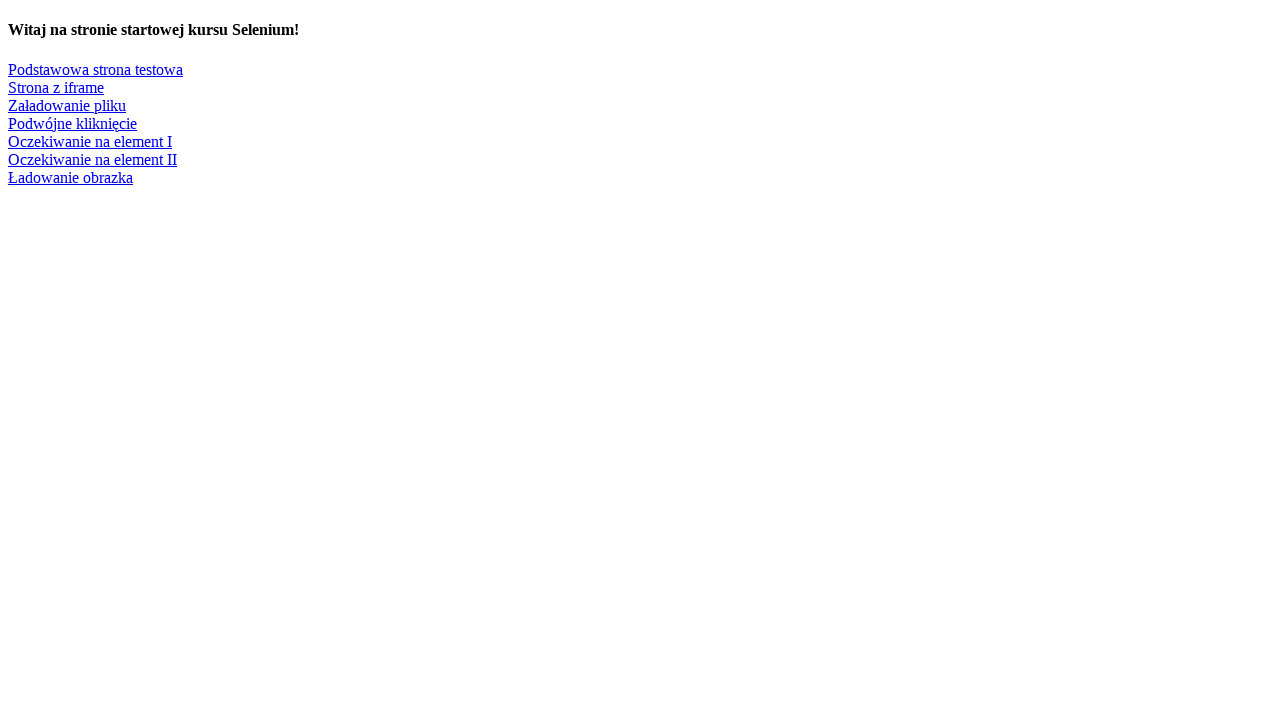

Clicked on 'Podstawowa strona testowa' link to navigate to test form at (96, 69) on text=Podstawowa strona testowa
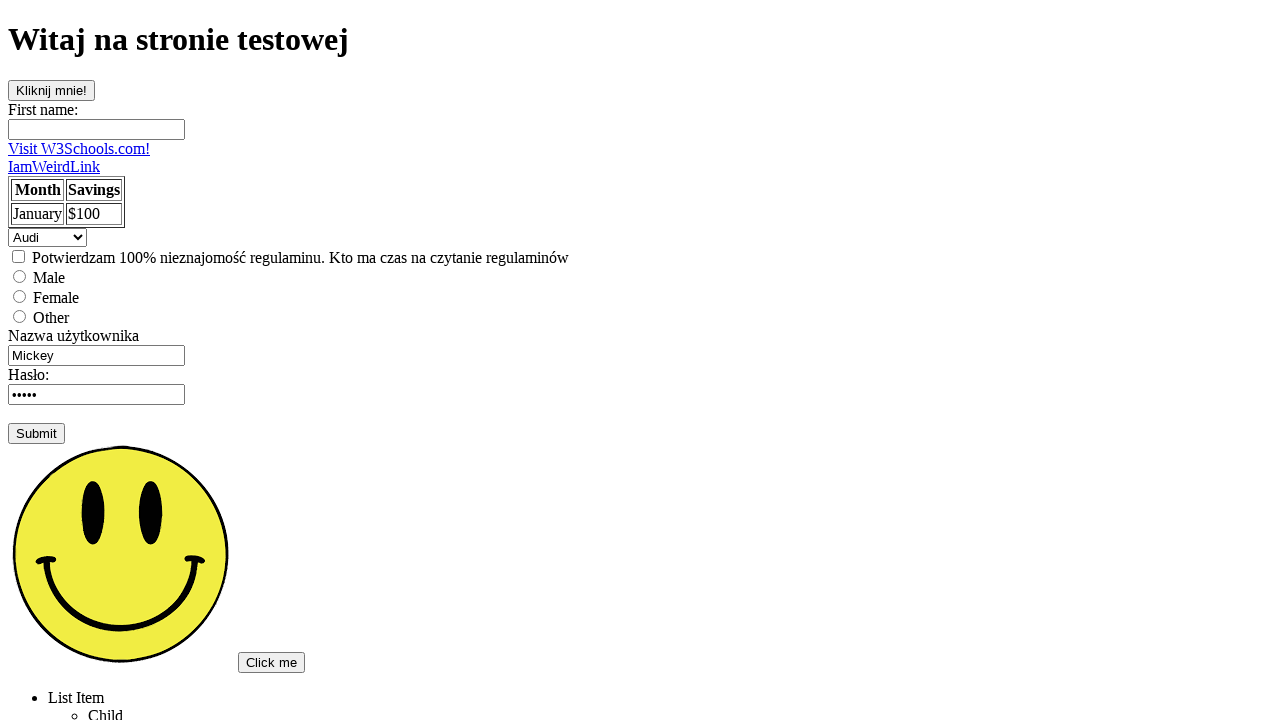

Filled first name field with 'Judyta' on #fname
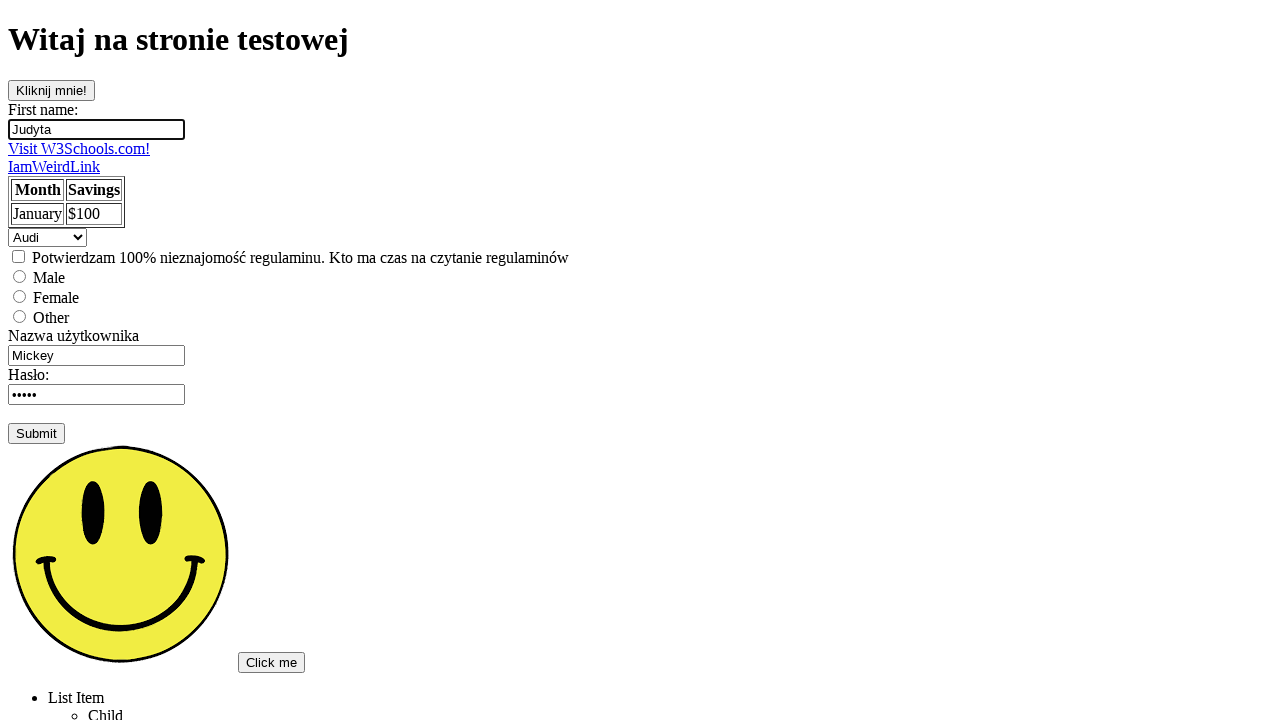

Cleared username input field on input[name='username']
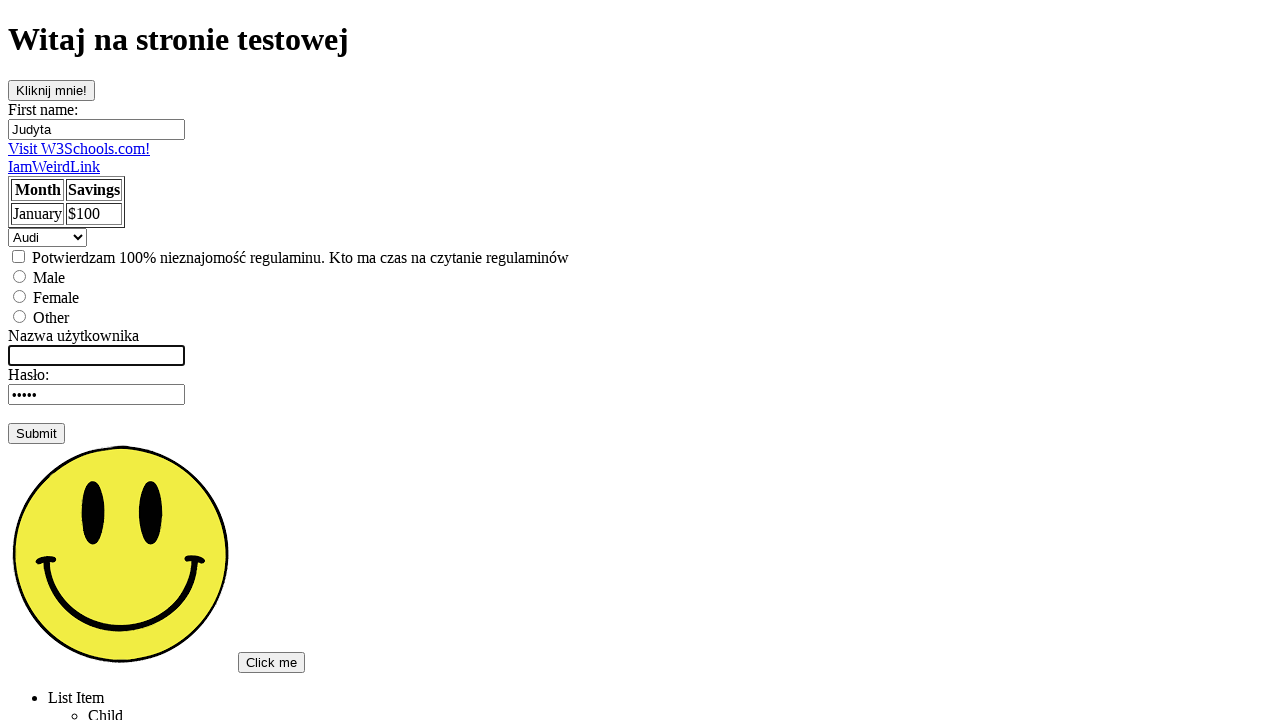

Filled username field with 'Judyta29' on input[name='username']
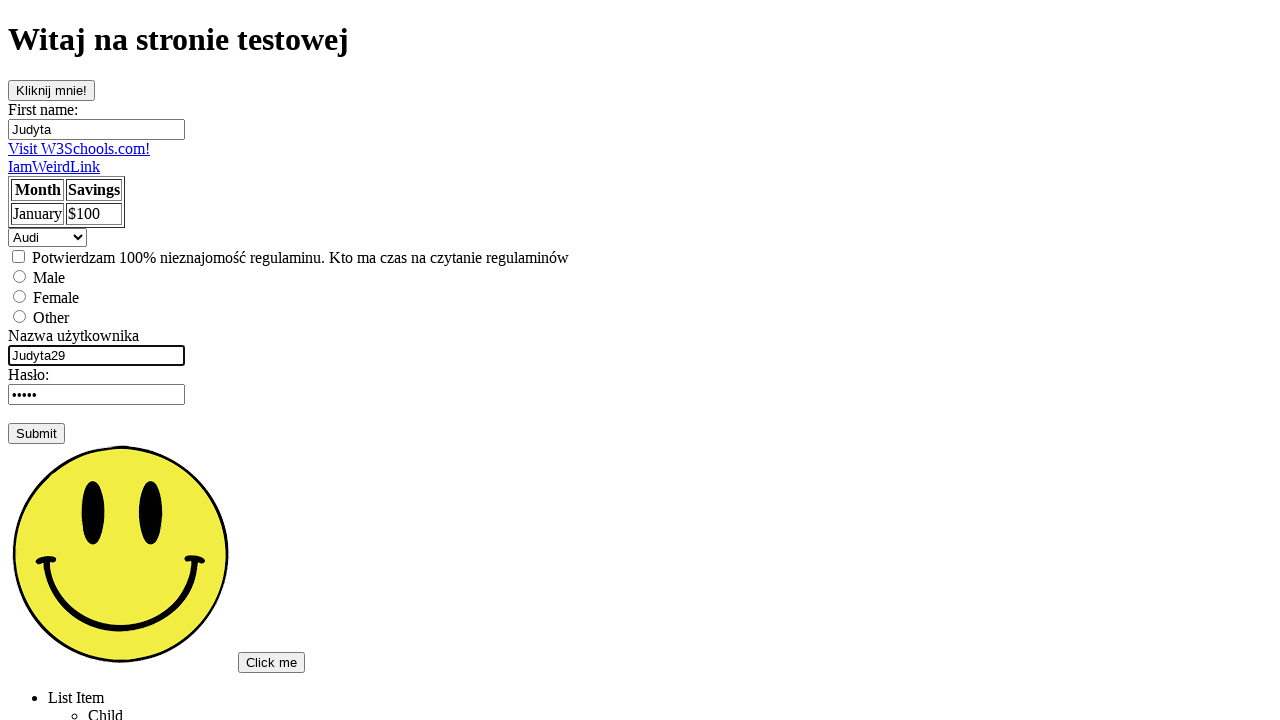

Pressed TAB key to navigate to next field on input[name='username']
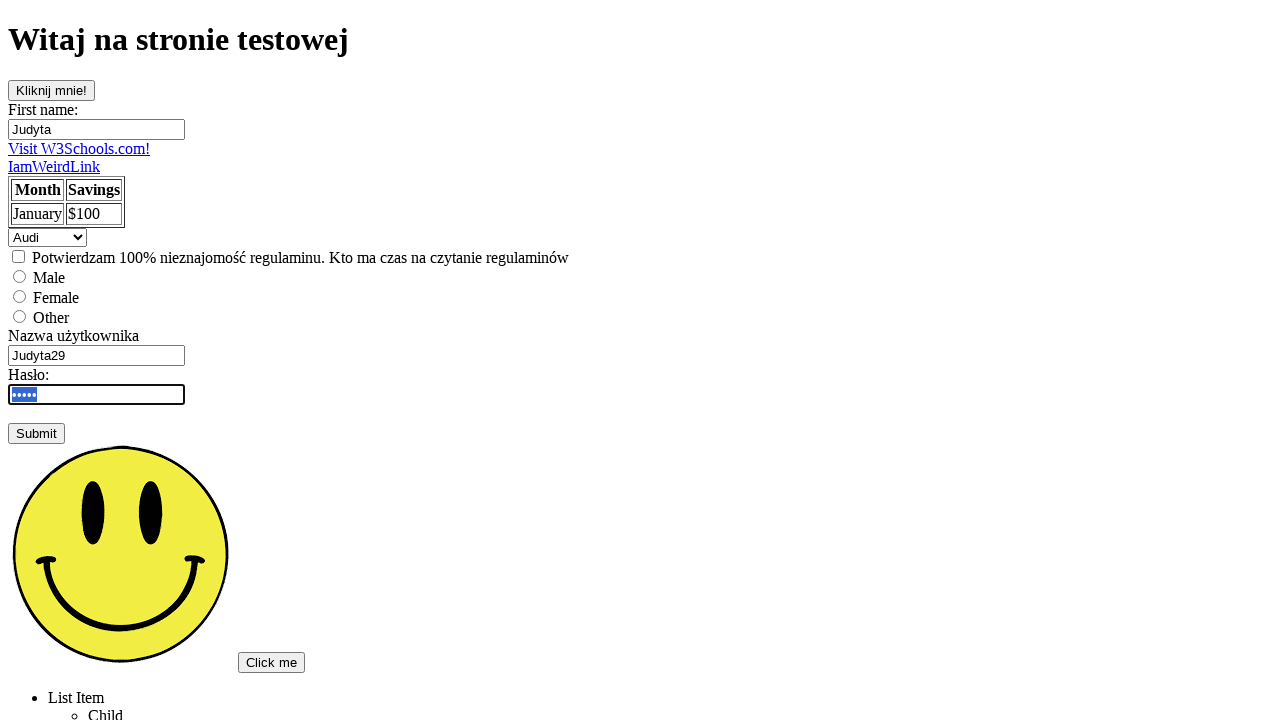

Pressed TAB key on password field on input[name='password']
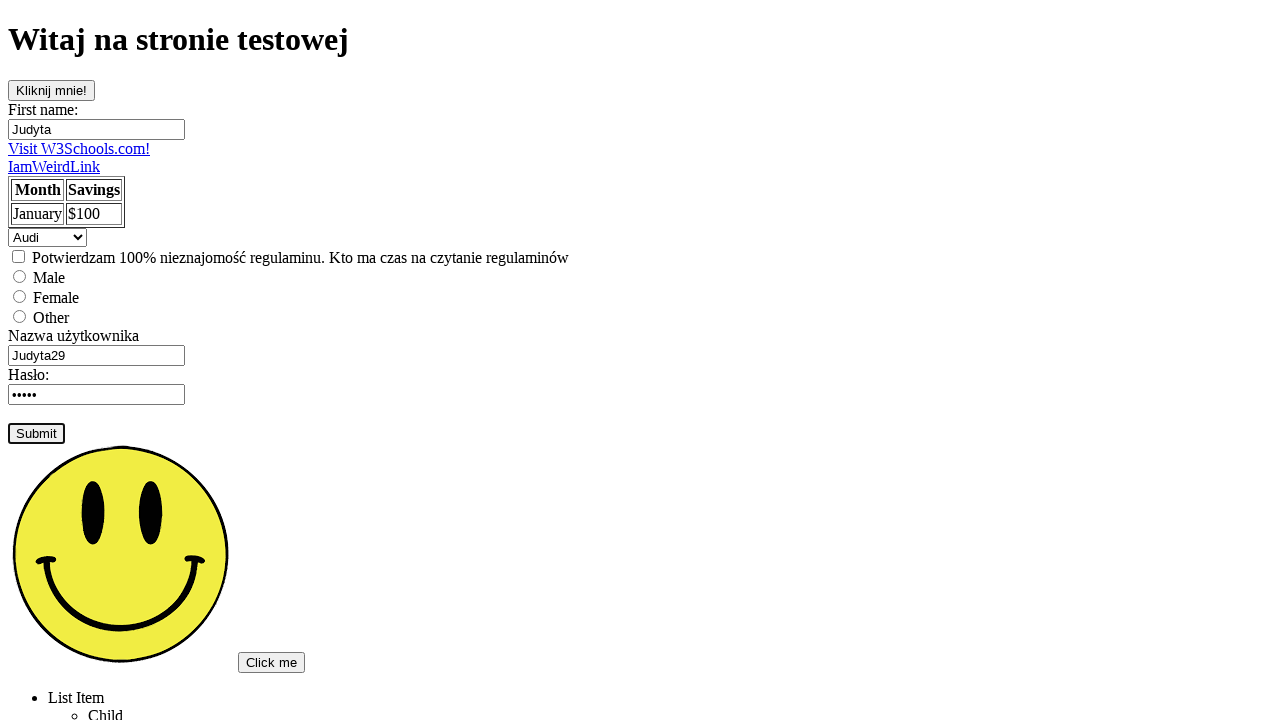

Pressed ENTER key on password field to submit form on input[name='password']
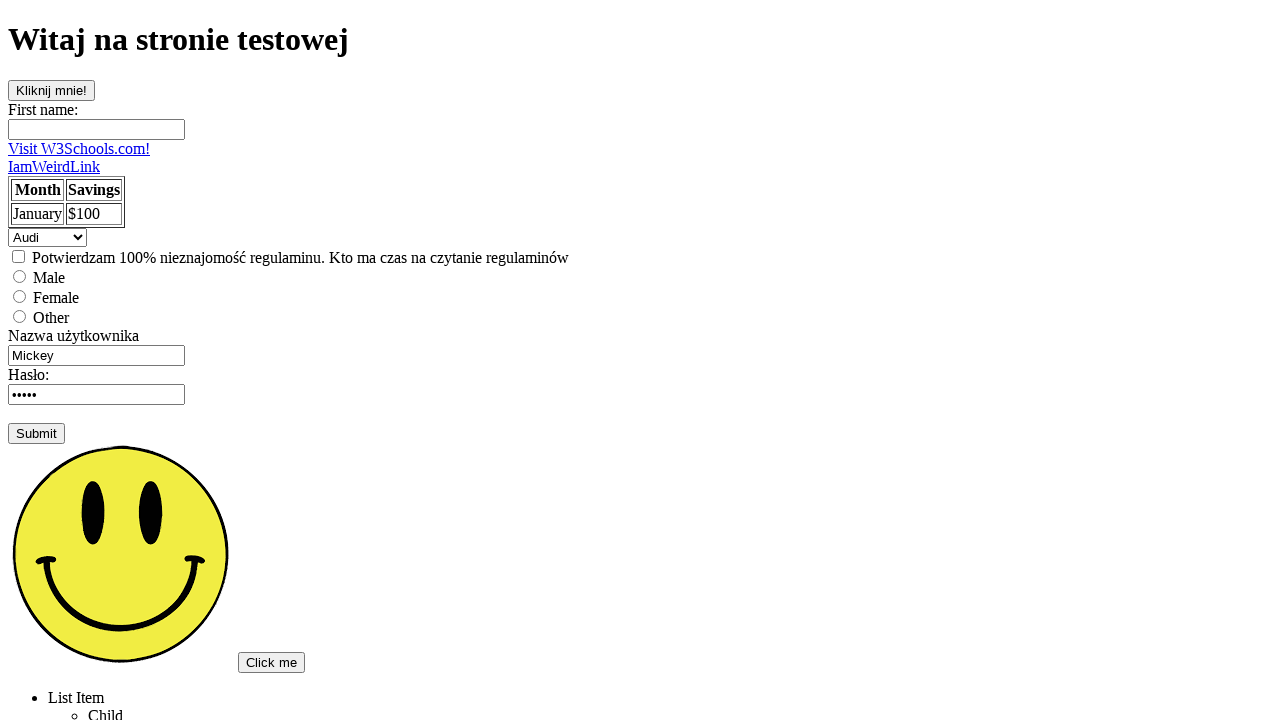

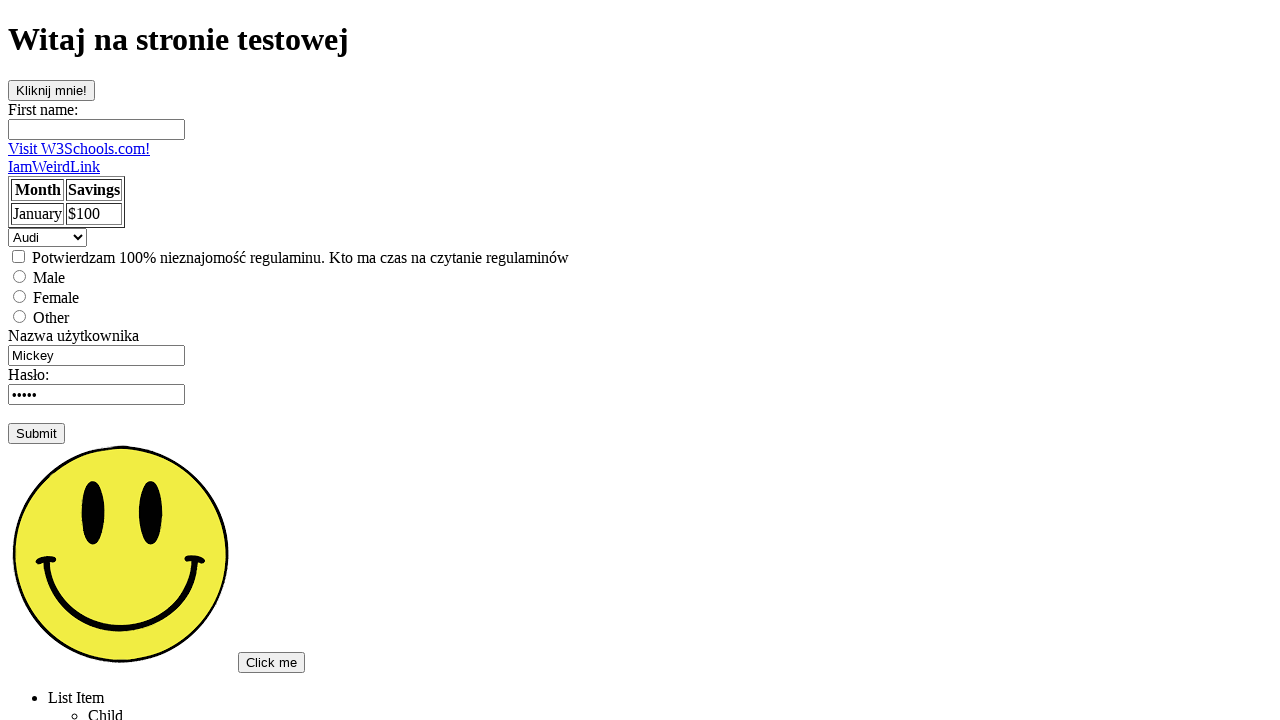